Tests a practice form submission by filling in personal details including name, email, password, selecting gender from dropdown, and verifying success message

Starting URL: https://rahulshettyacademy.com/angularpractice/

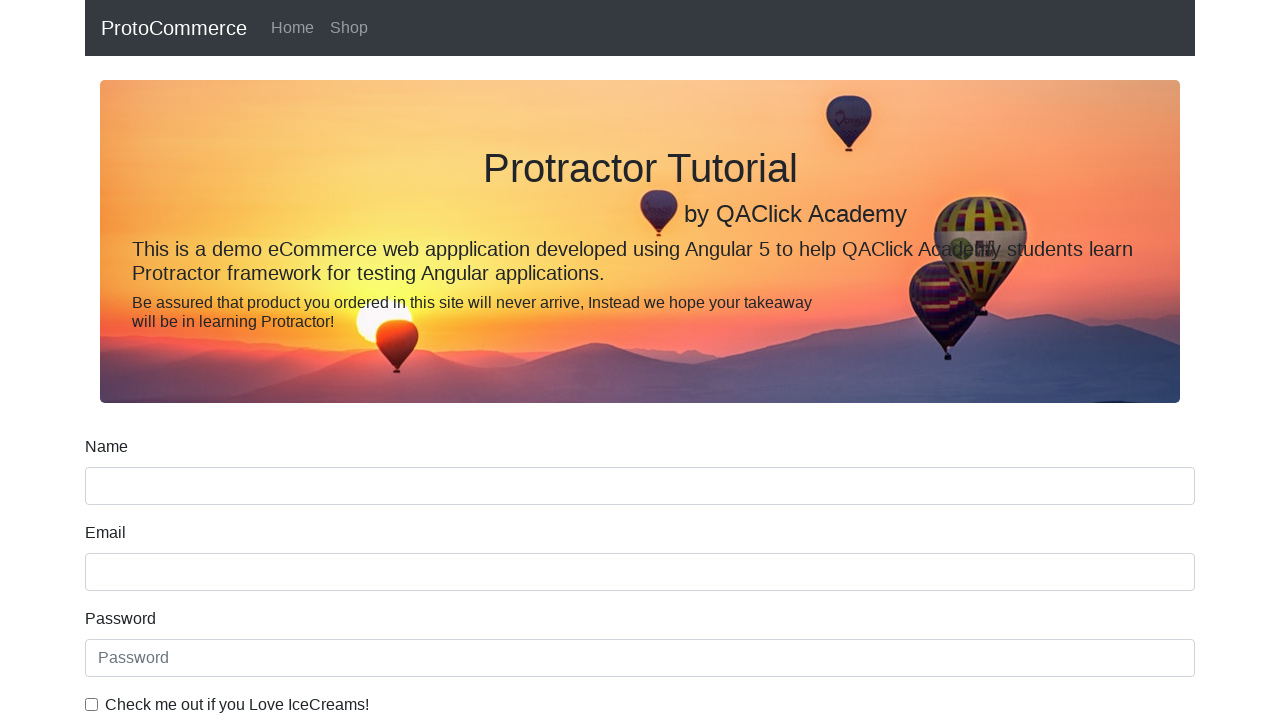

Filled name field with 'John Smith' on input[name='name']
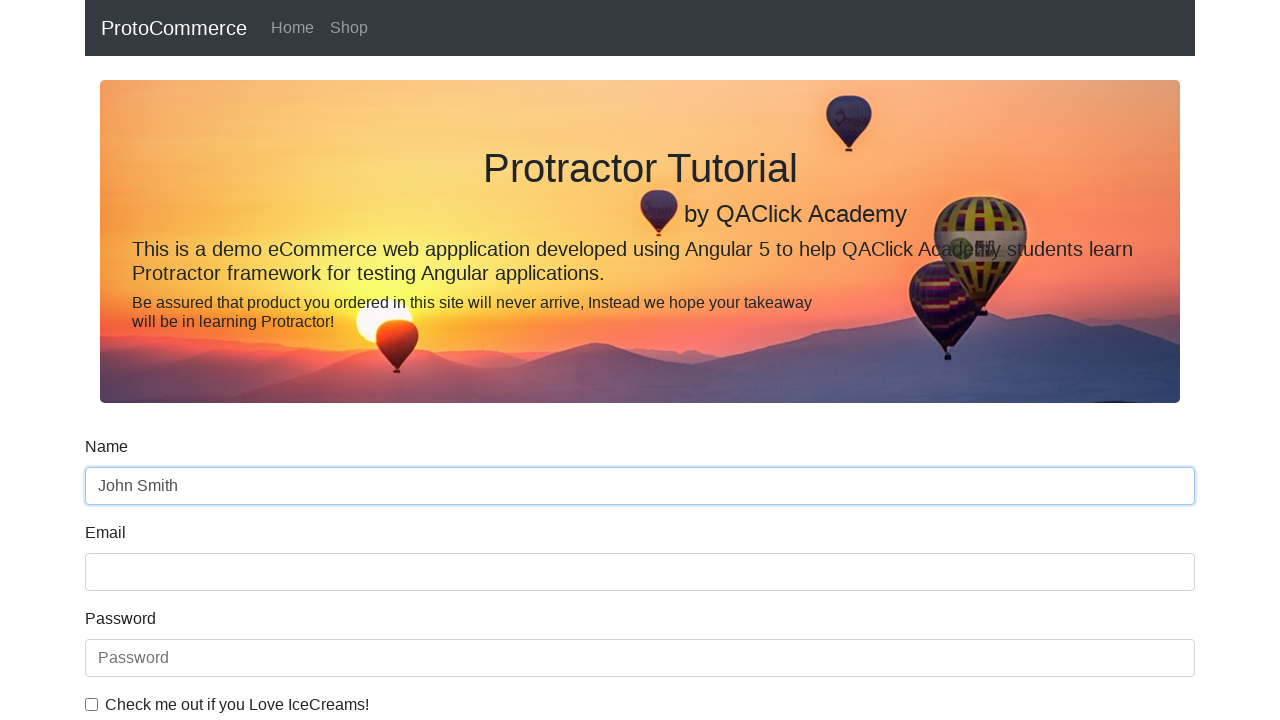

Filled email field with 'john.smith@example.com' on input[name='email']
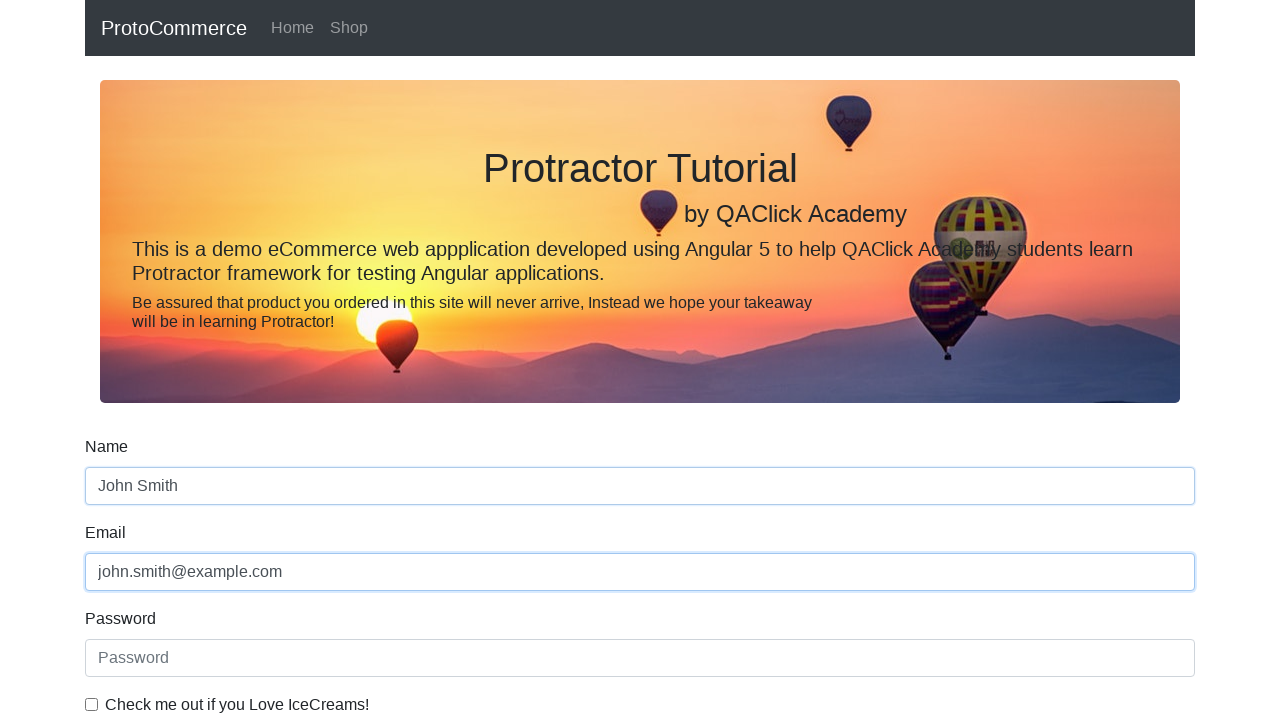

Filled password field with 'TestPass123!' on #exampleInputPassword1
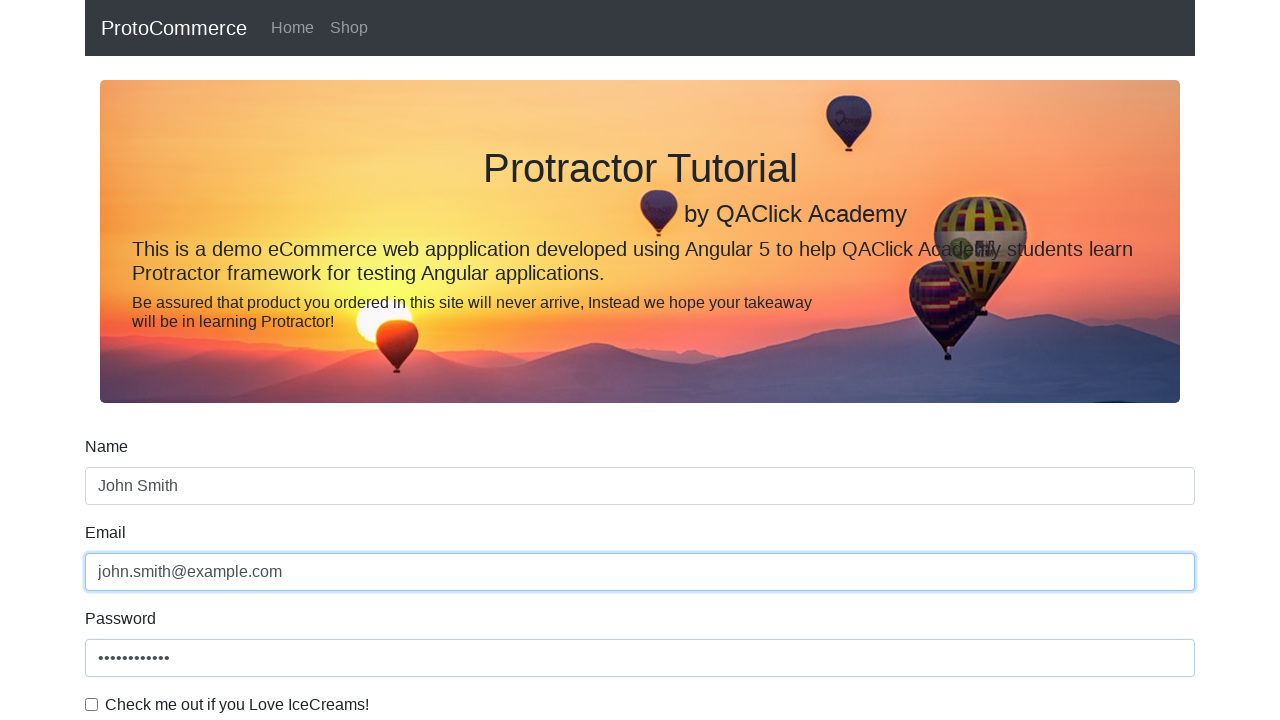

Checked the checkbox at (92, 704) on #exampleCheck1
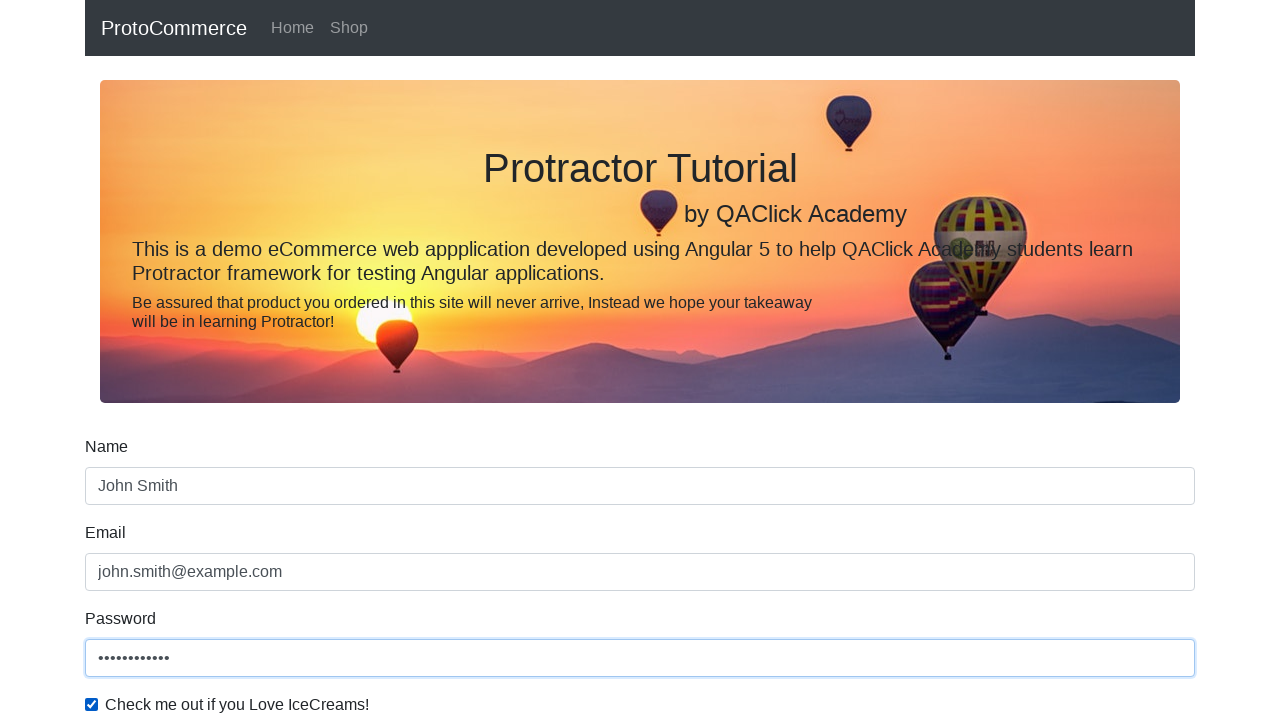

Selected 'Female' from gender dropdown by label on #exampleFormControlSelect1
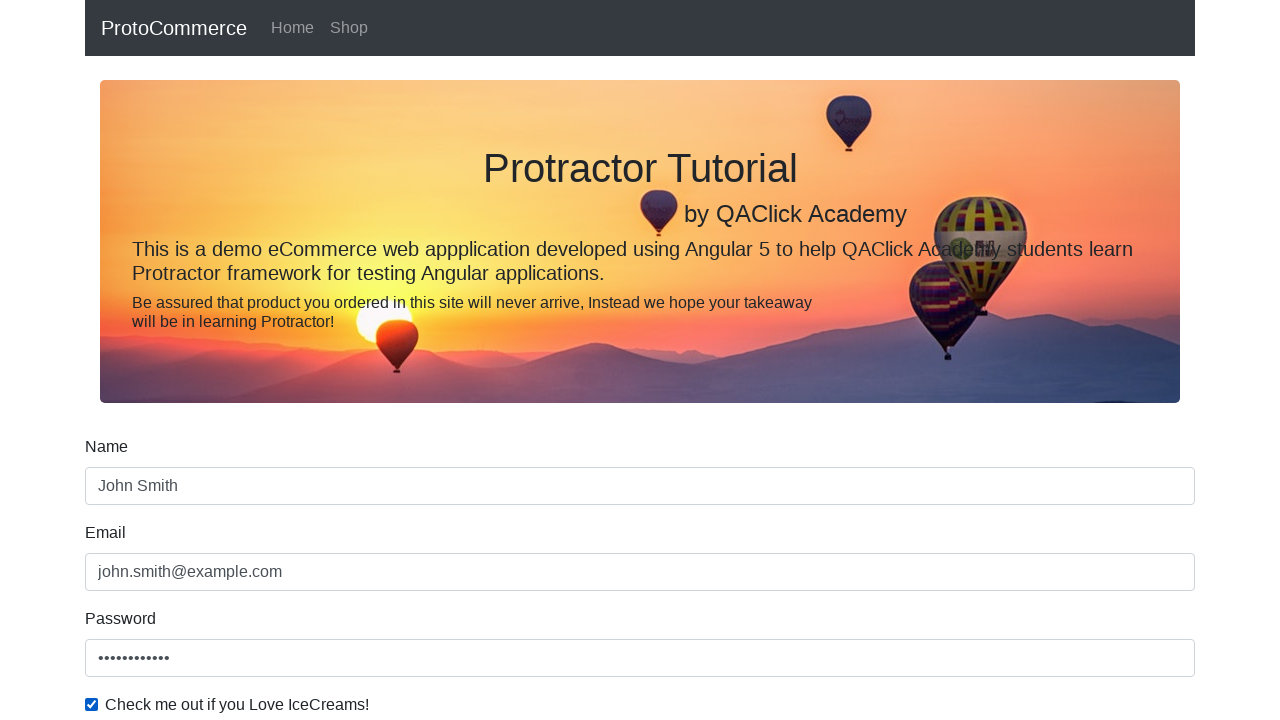

Selected option at index 0 from gender dropdown on #exampleFormControlSelect1
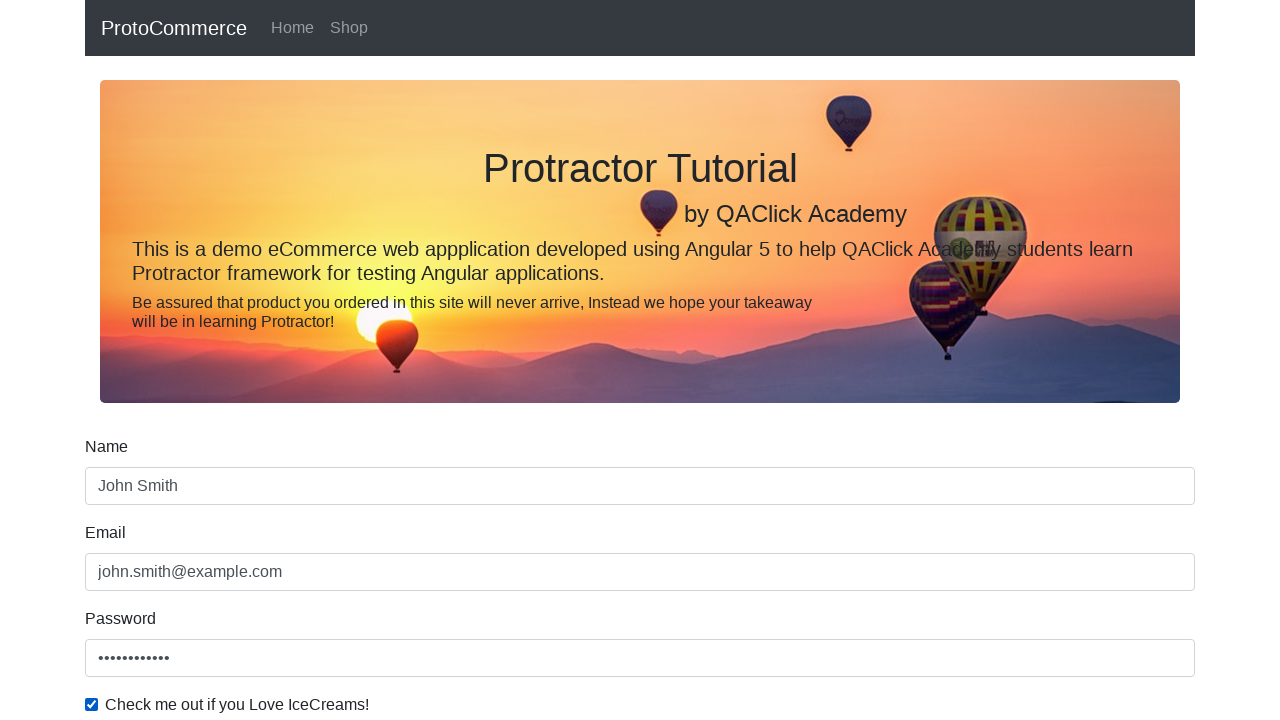

Clicked the form submit button at (123, 491) on input[type='submit']
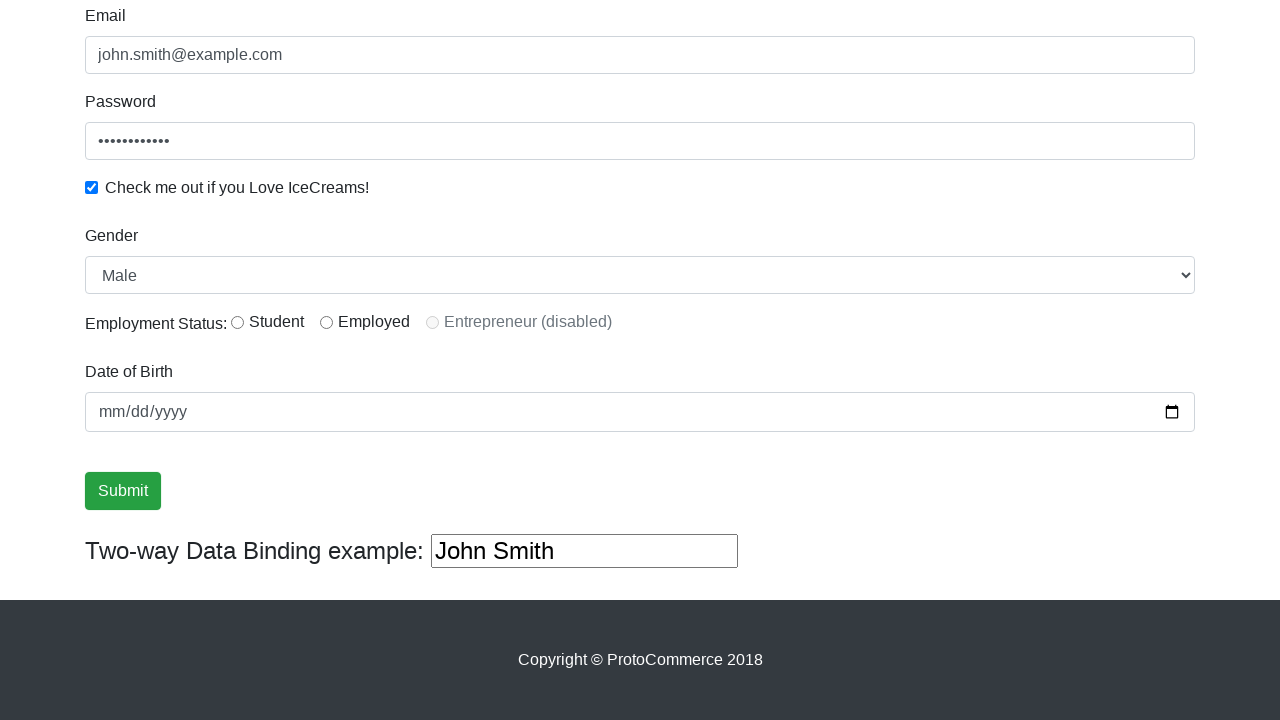

Located the success message alert element
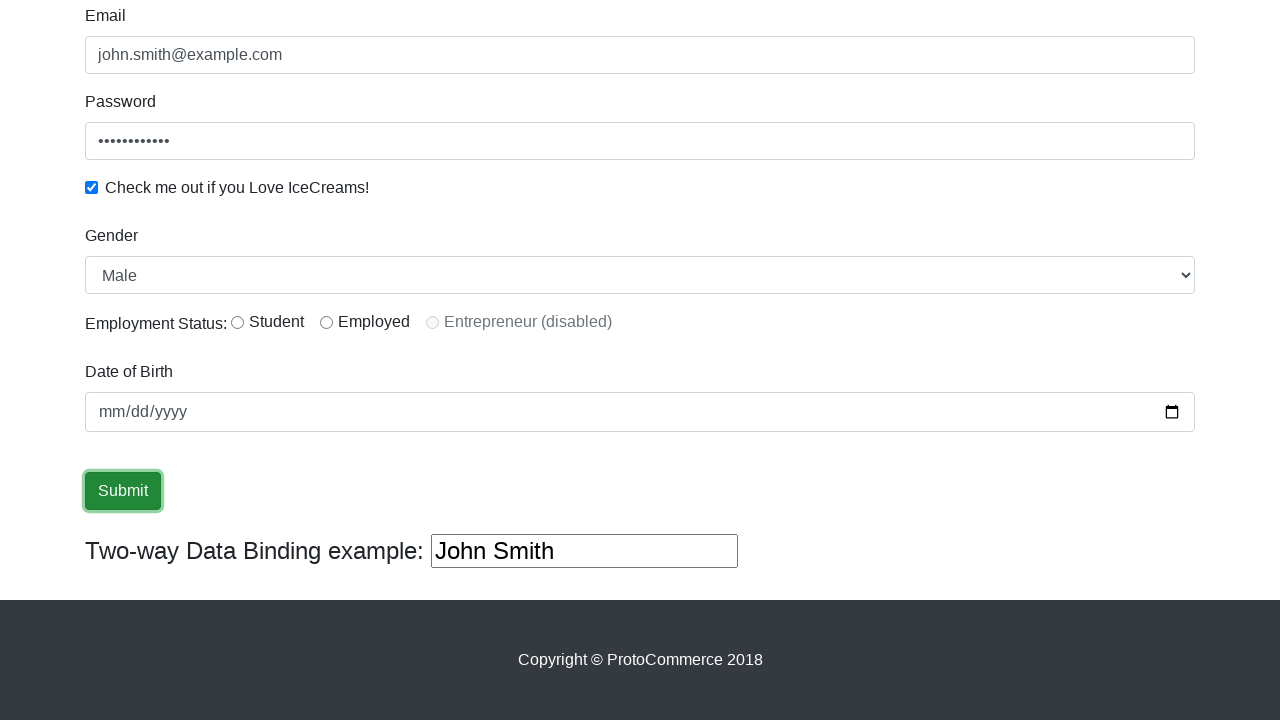

Waited for success message alert to appear
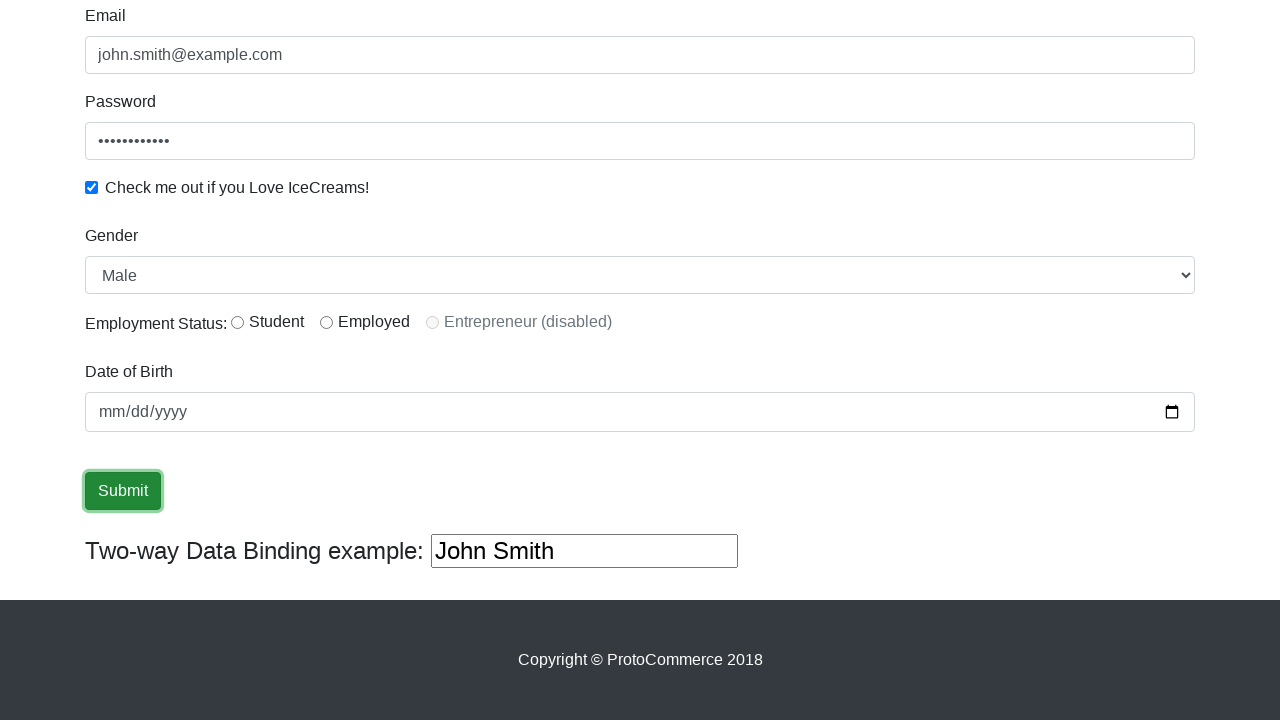

Verified success message contains expected text
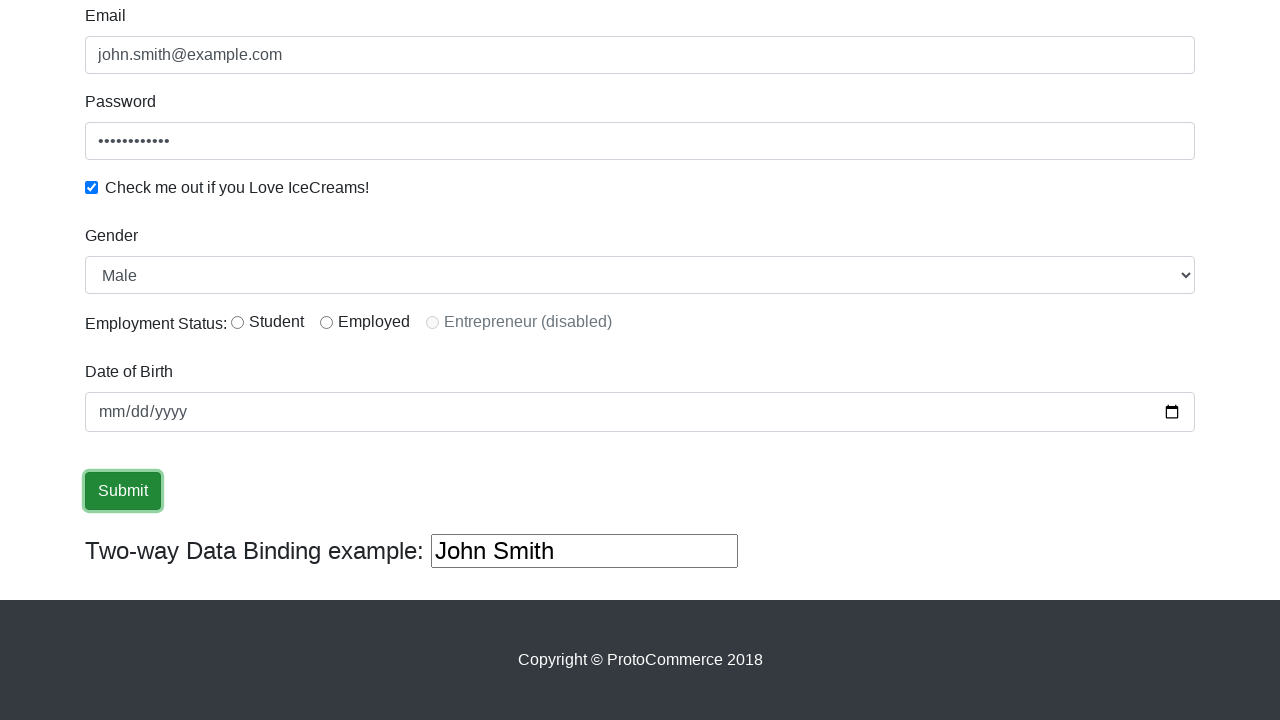

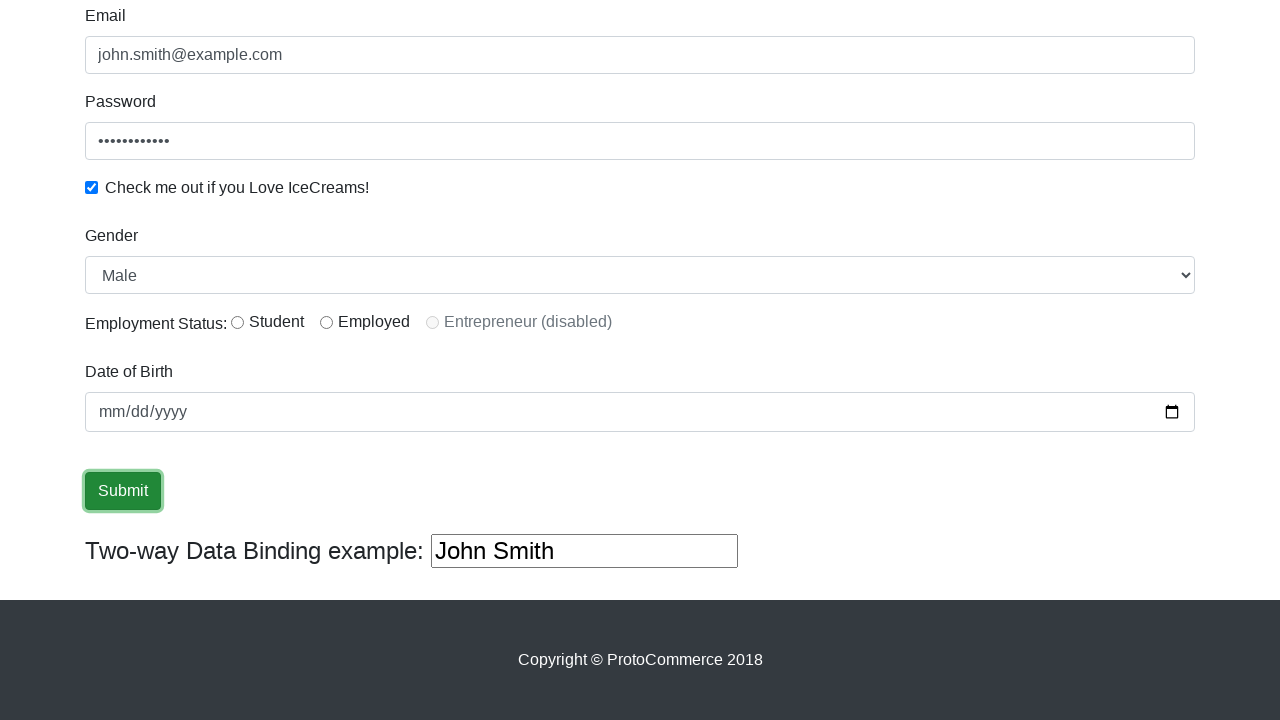